Tests that clicking the second accordion item removes the active class from the first item

Starting URL: http://www.kevinlamping.com/webdriverio-course-content/

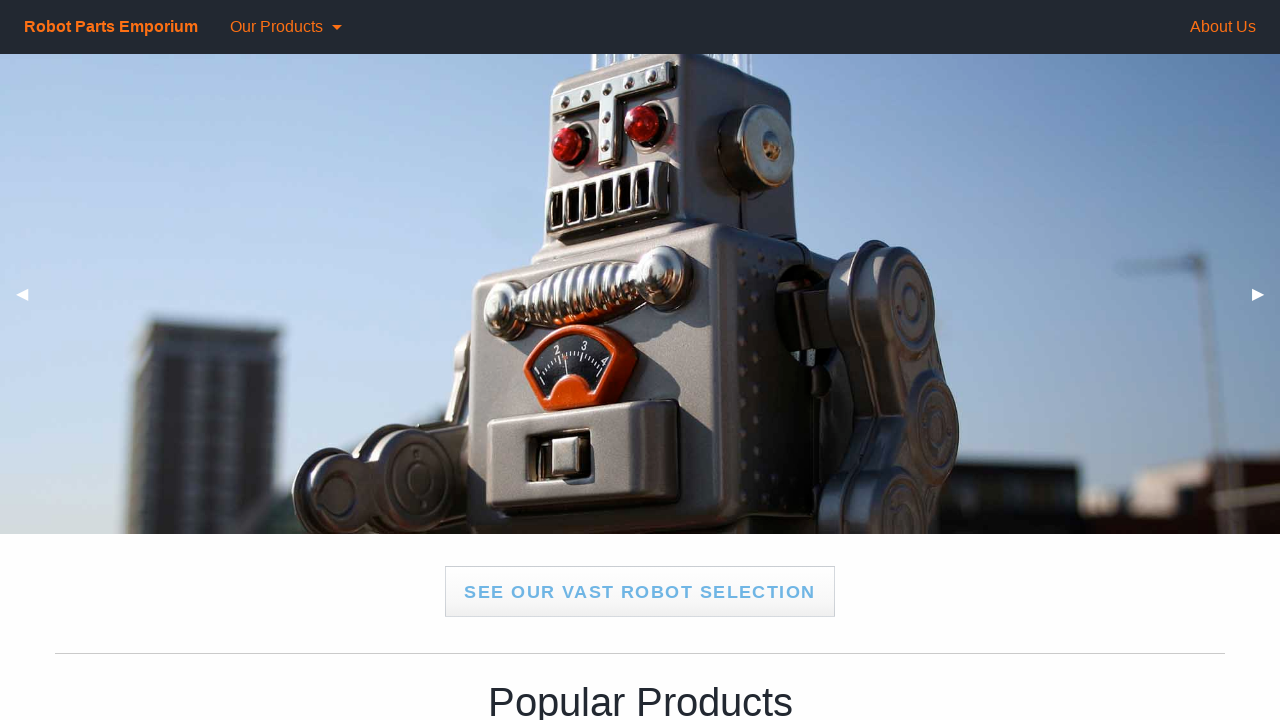

Navigated to accordion test page
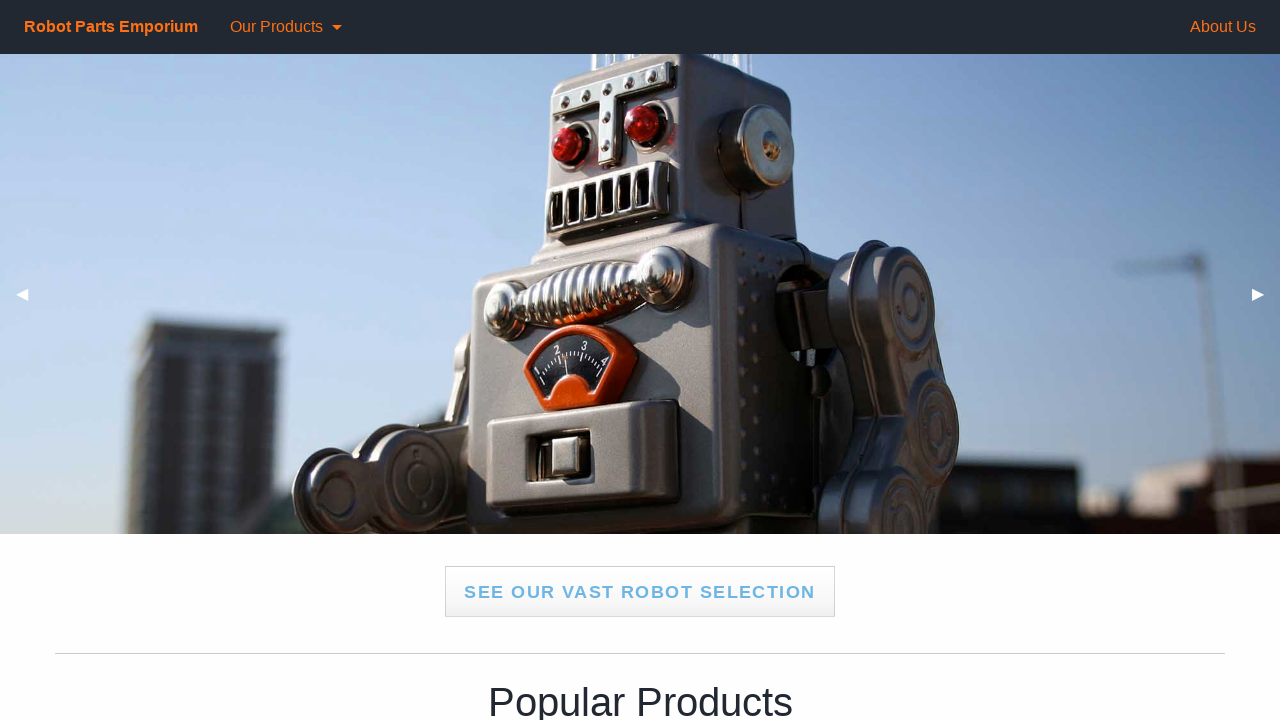

Clicked on second accordion item at (640, 360) on .accordion .accordion-item:nth-child(2) a
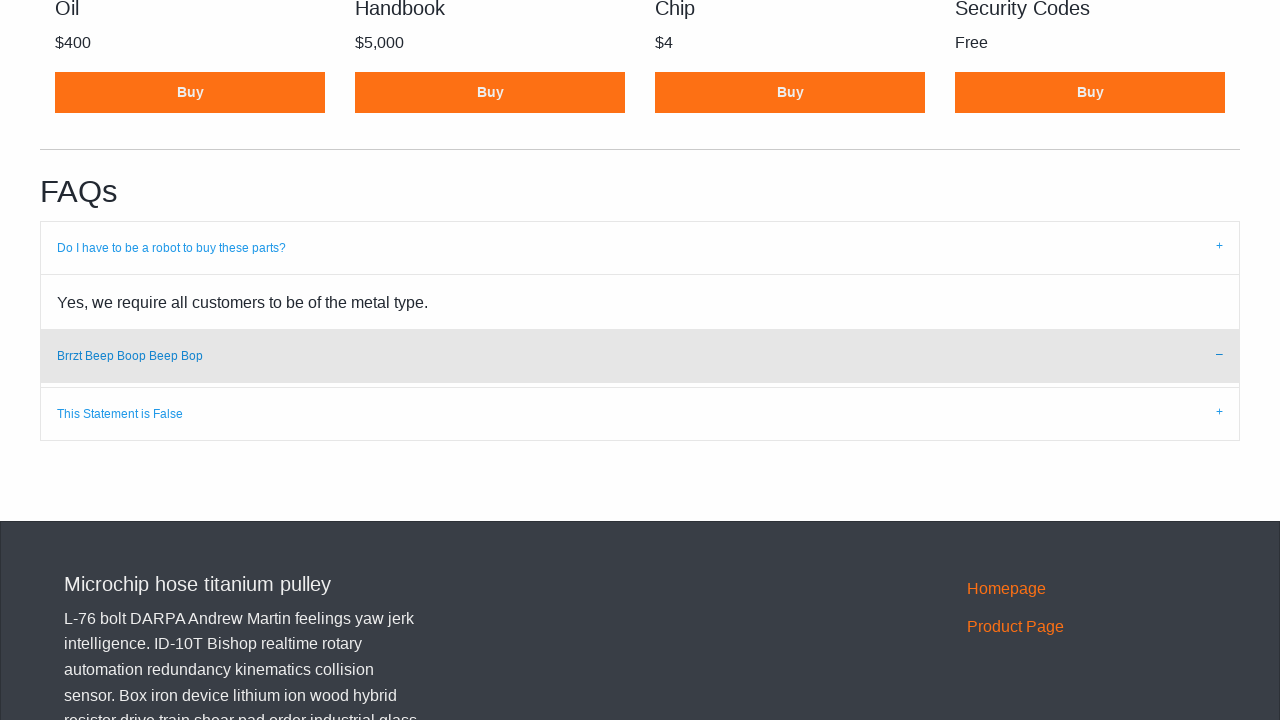

Located first accordion item
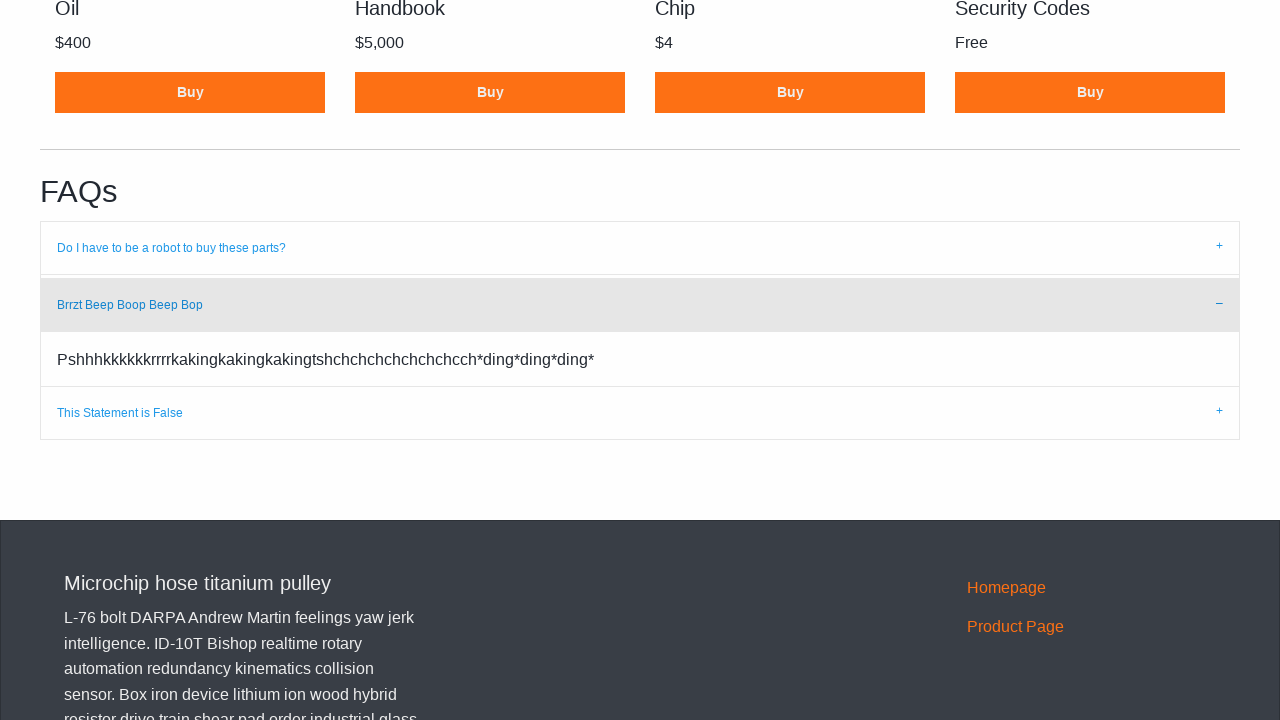

Retrieved class attribute from first accordion item
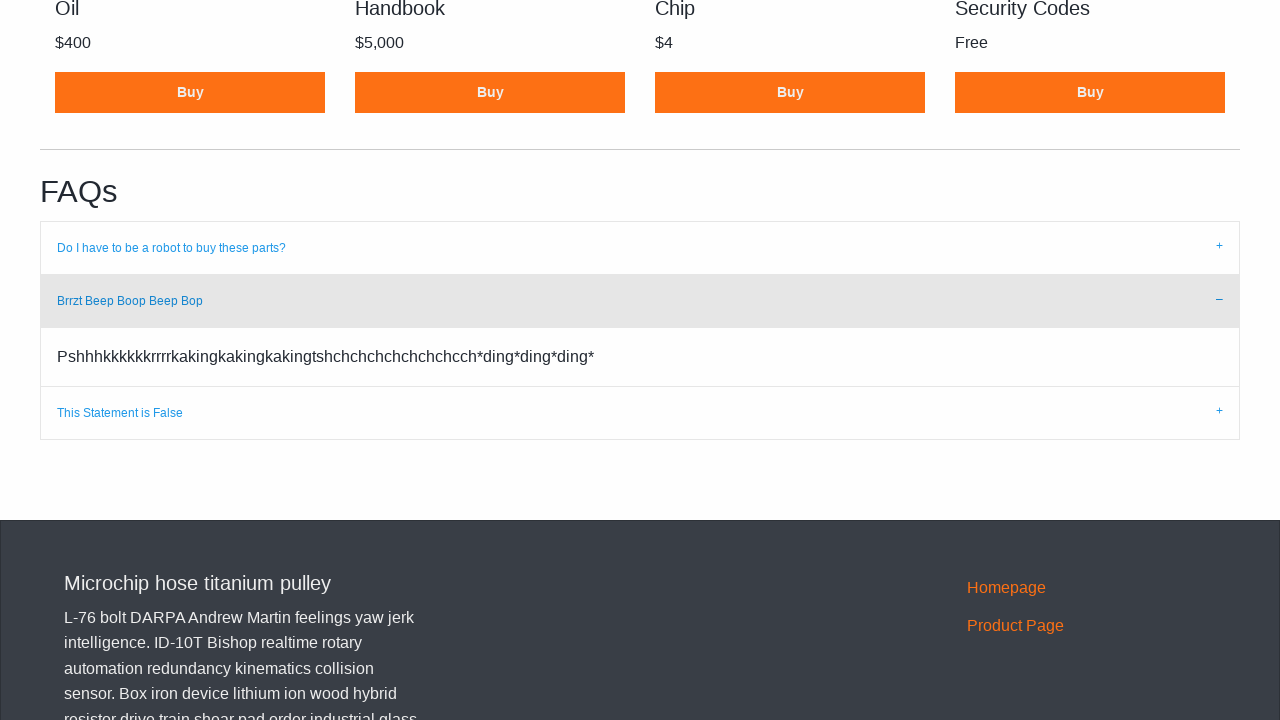

Verified that first item no longer has 'is-active' class
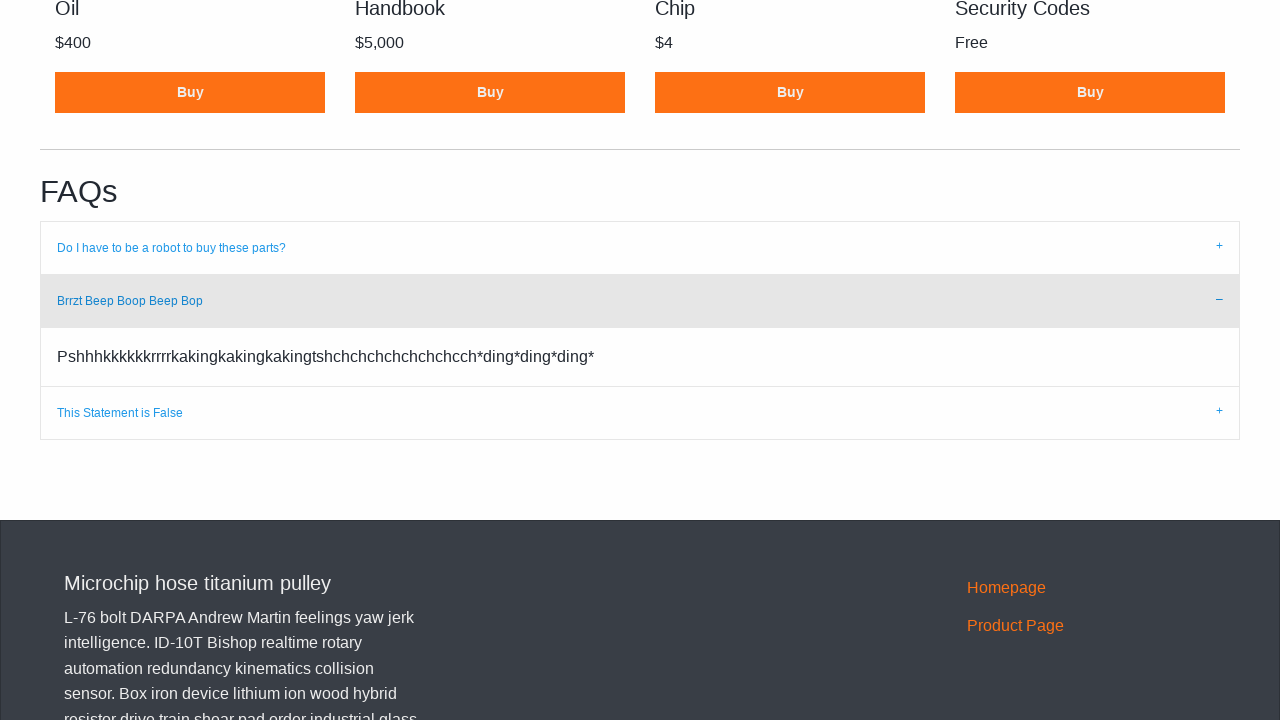

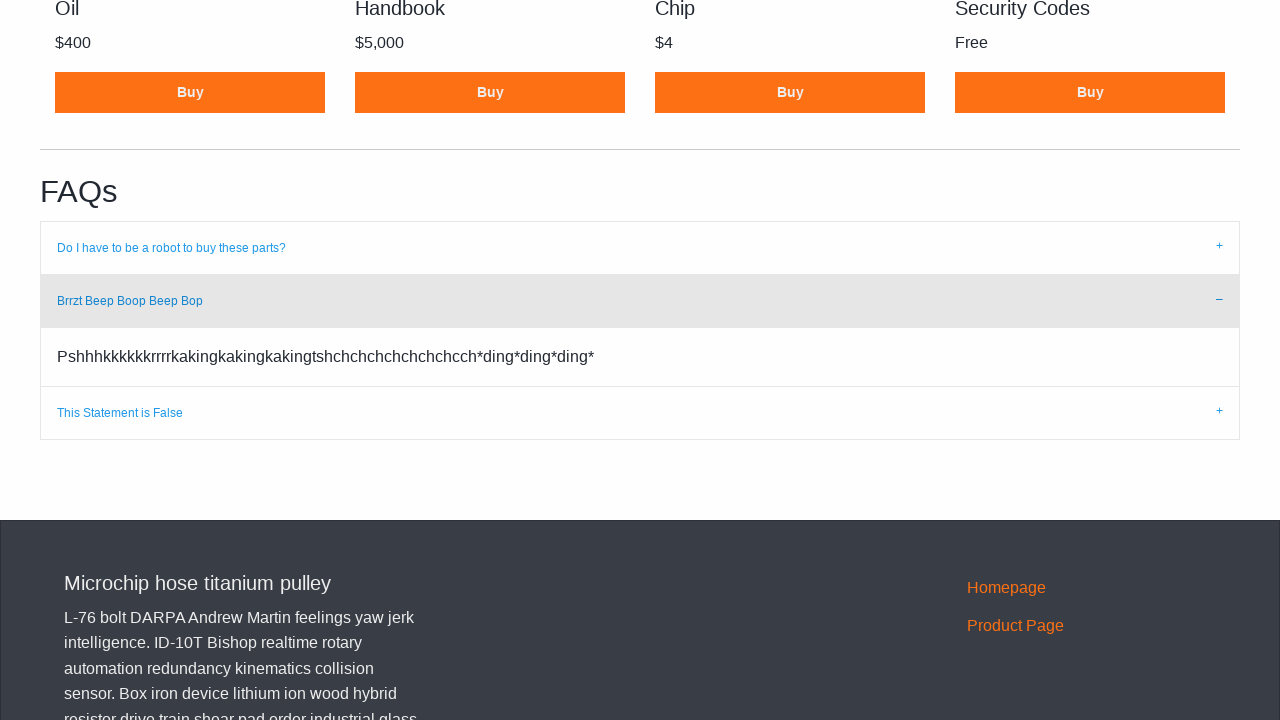